Tests file upload functionality on DemoQA by uploading an image file using the file input element

Starting URL: https://demoqa.com/upload-download

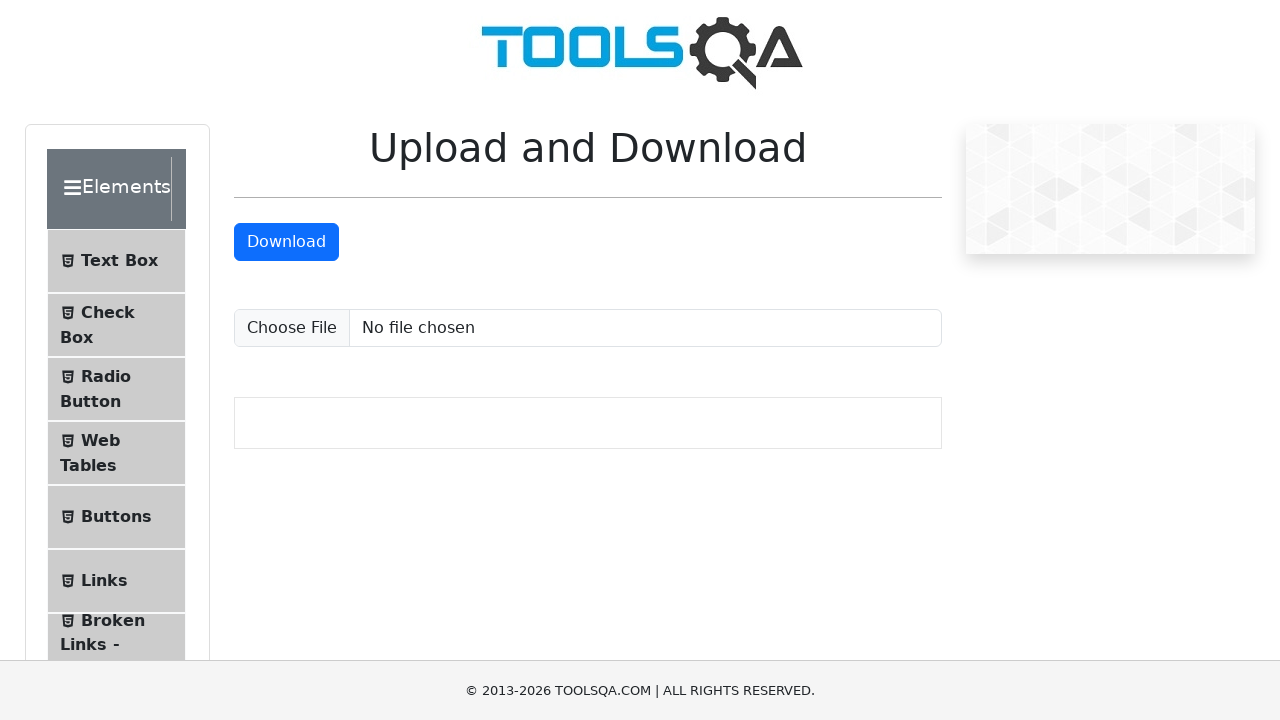

Waited for file upload input to become visible
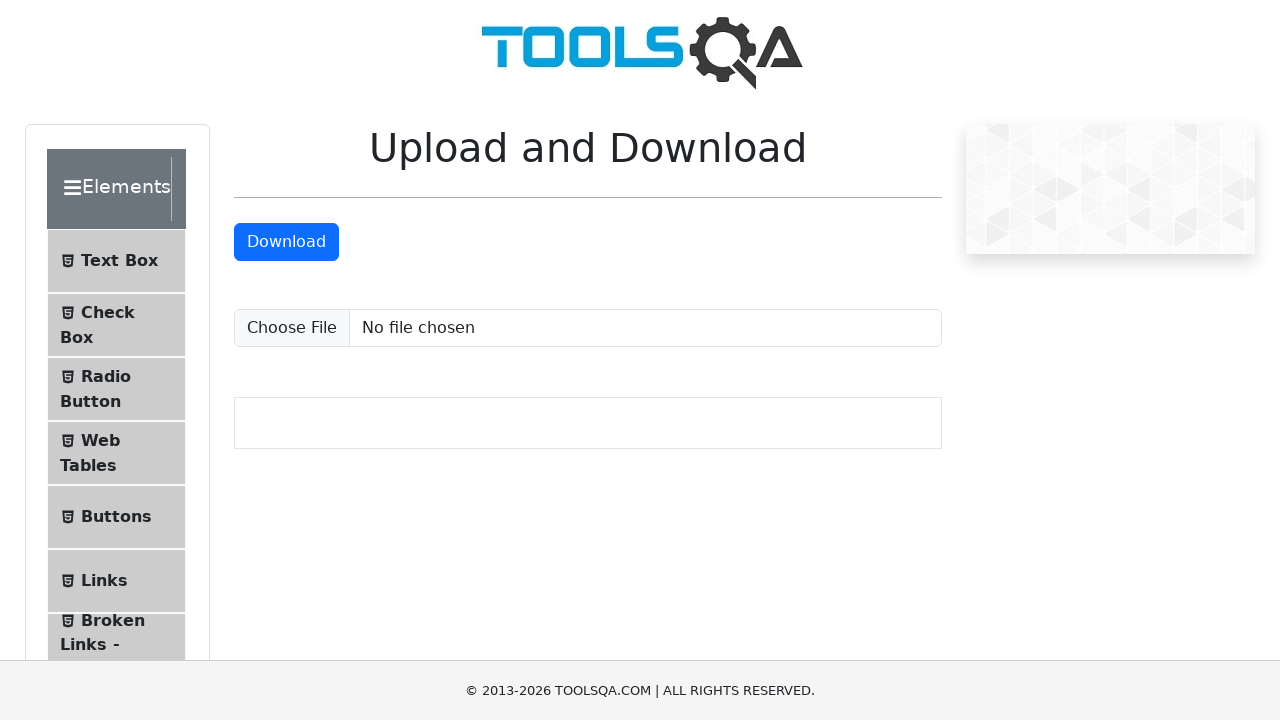

Created temporary test file for upload
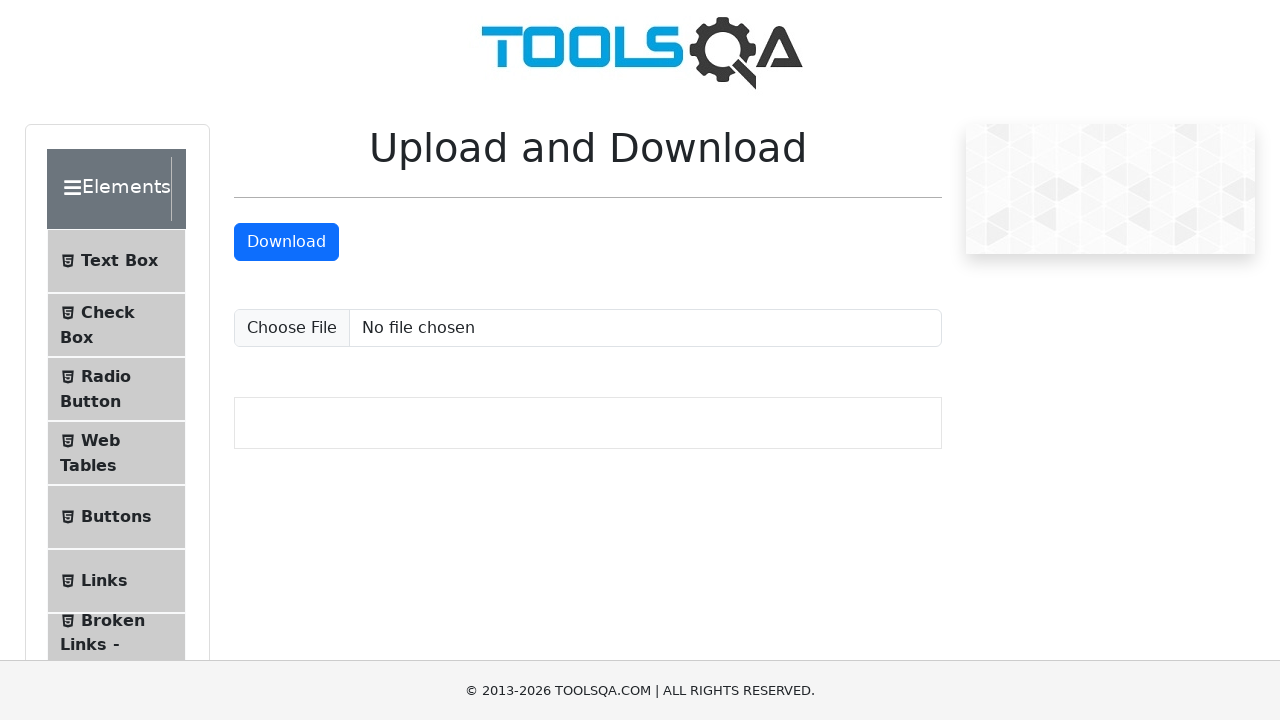

Selected and uploaded temporary file using file input element
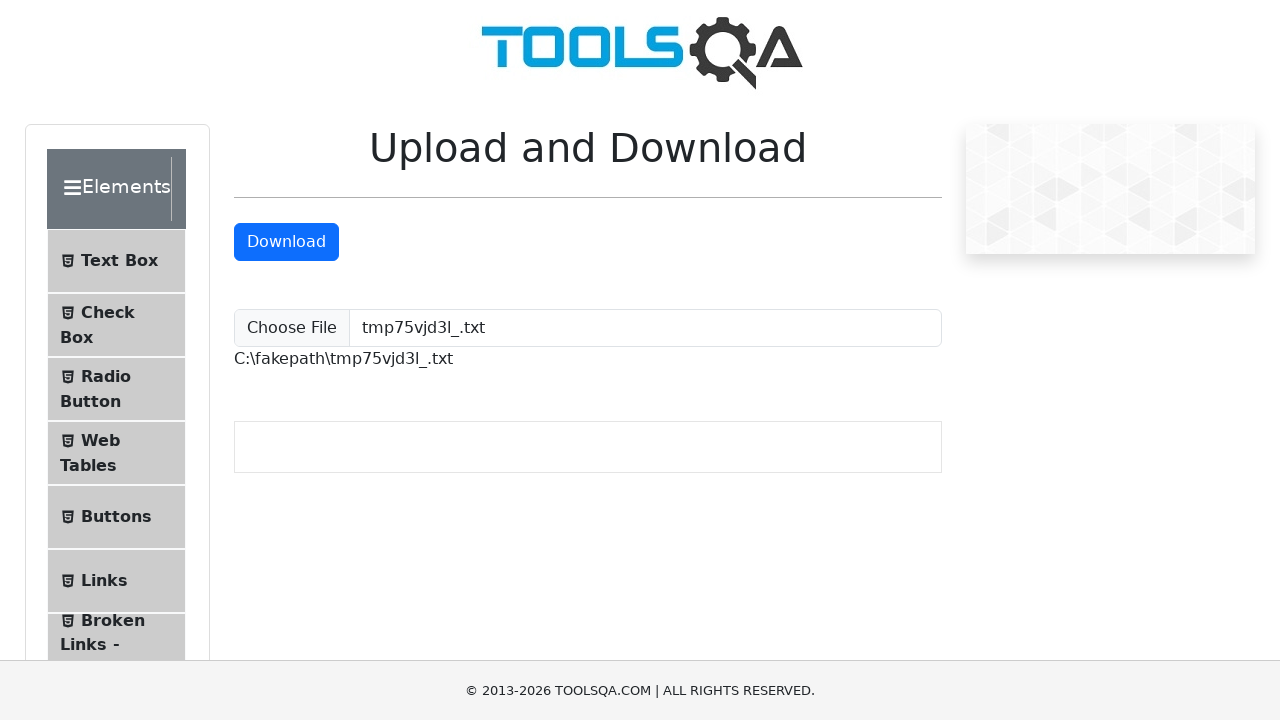

Upload confirmation appeared showing uploaded file path
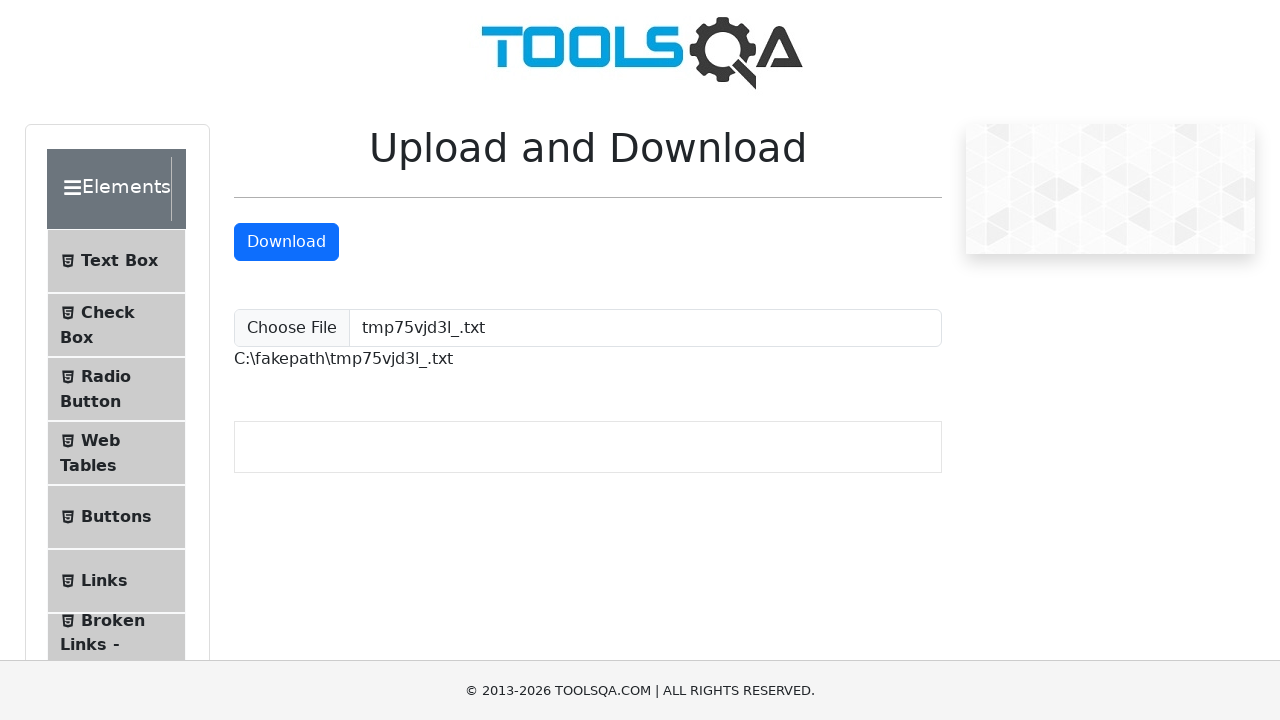

Cleaned up temporary file
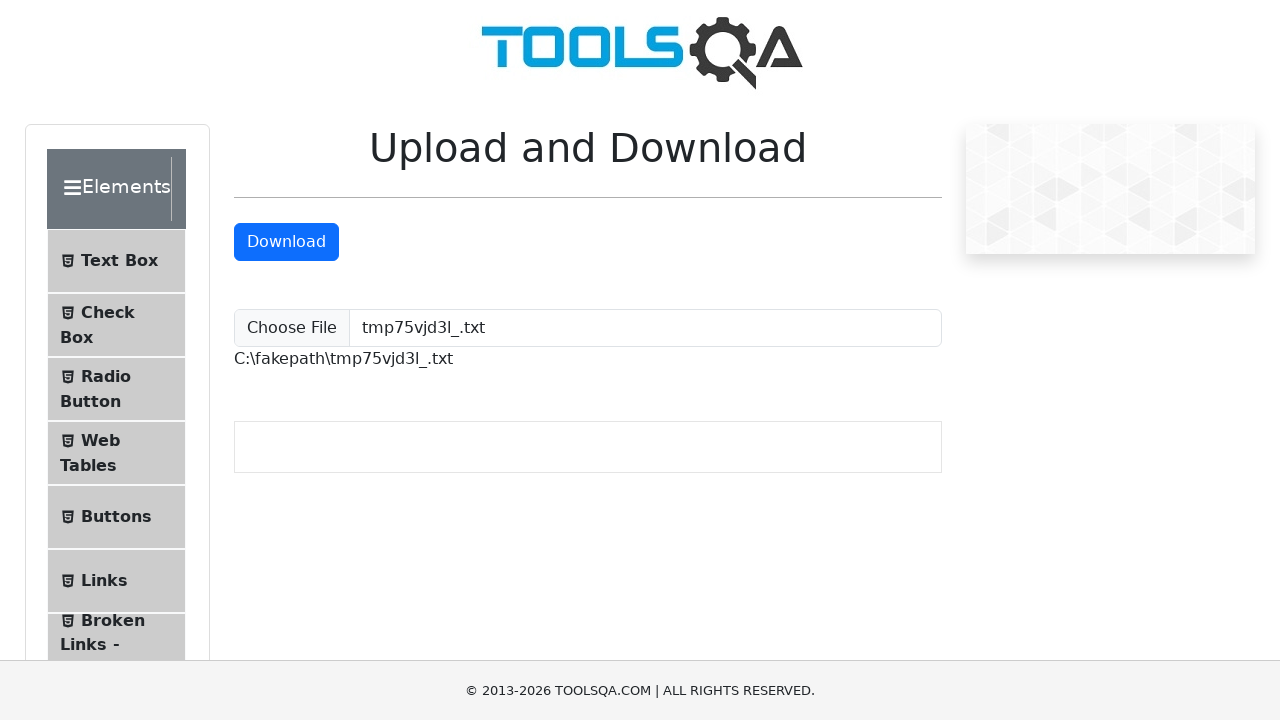

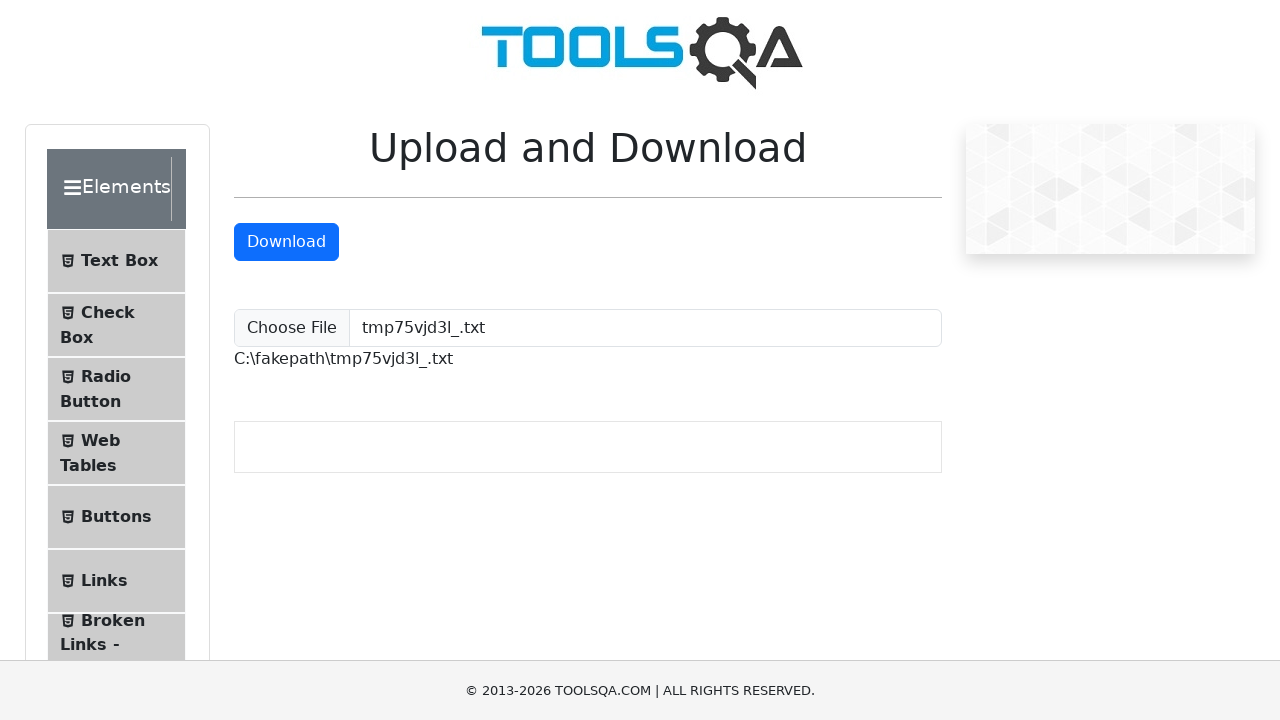